Tests handling a prompt dialog by entering text and accepting it

Starting URL: https://testpages.eviltester.com/styled/alerts/alert-test.html

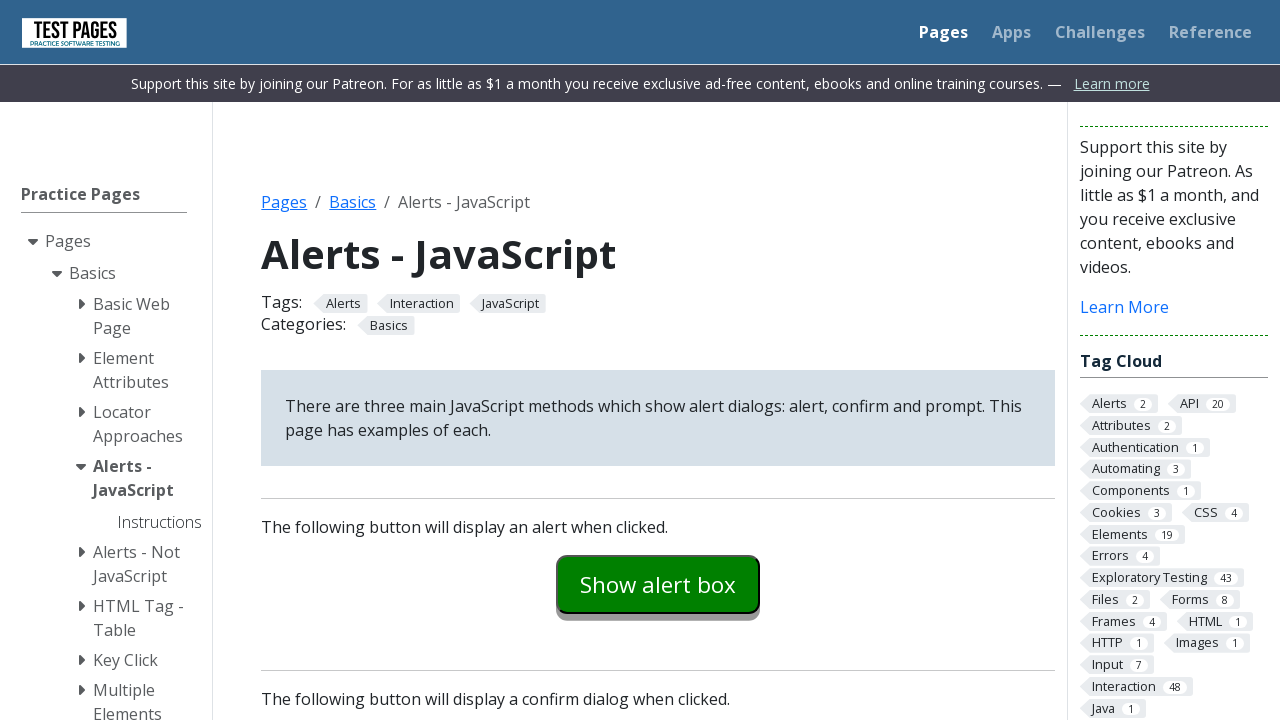

Set up dialog handler to accept prompt with text input
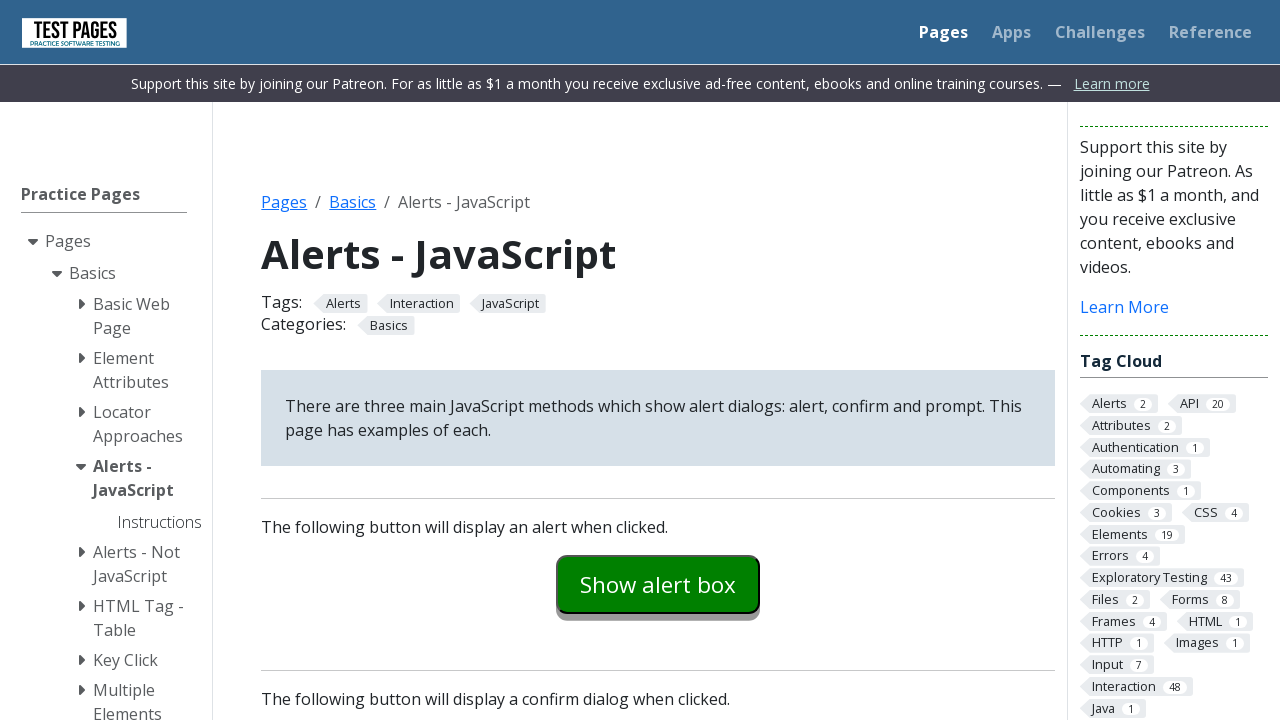

Clicked prompt button to trigger prompt dialog at (658, 360) on #promptexample
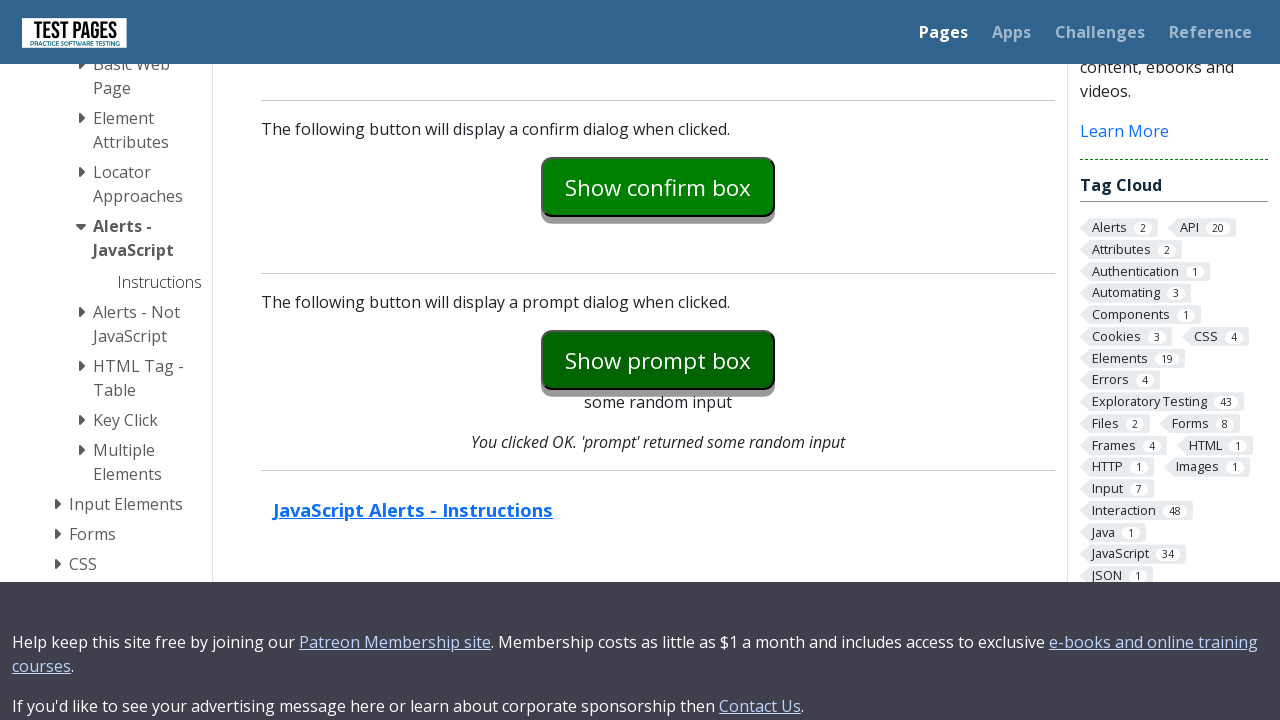

Prompt explanation text appeared on page
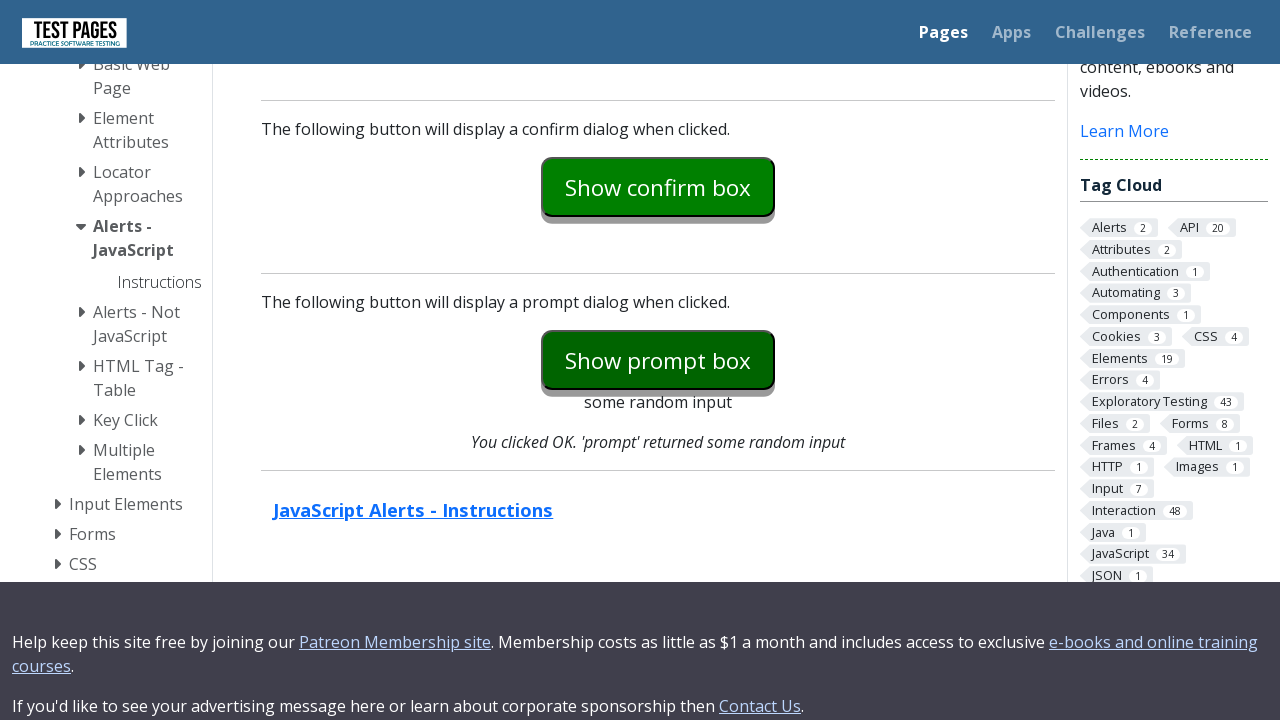

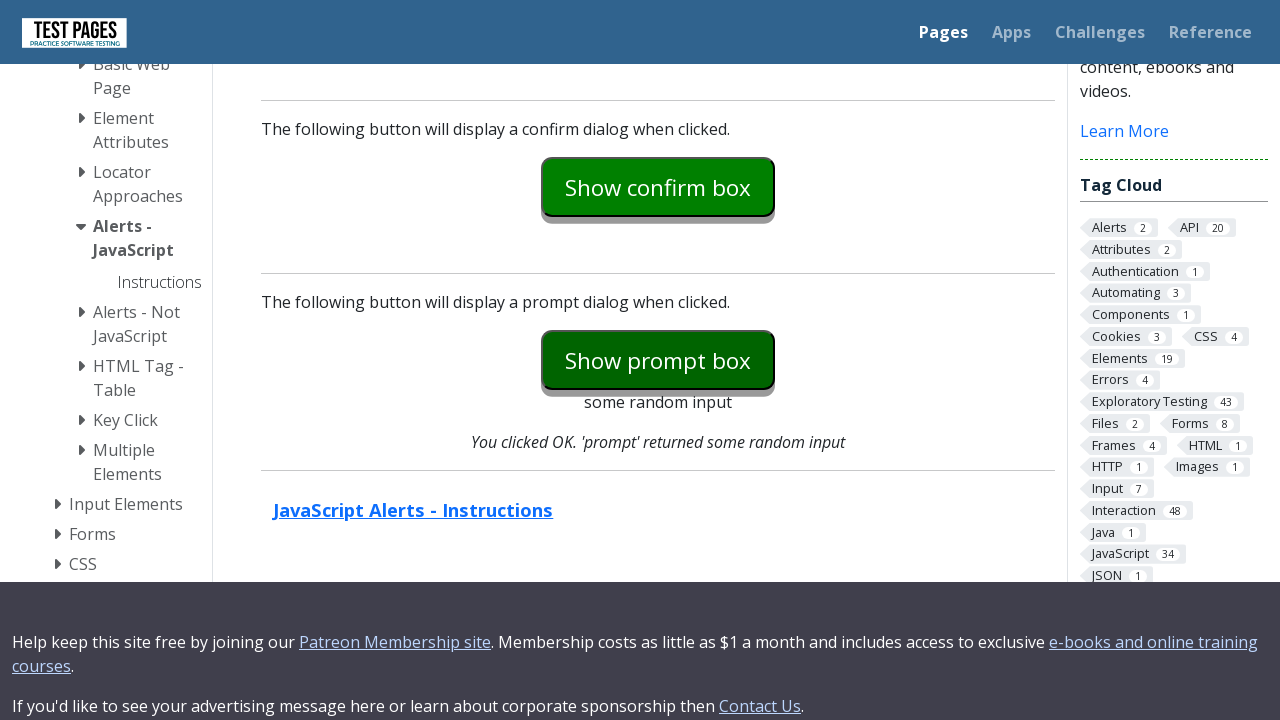